Tests Bootstrap modal interaction by opening a modal and clicking the Save Changes button

Starting URL: https://www.lambdatest.com/selenium-playground/bootstrap-modal-demo

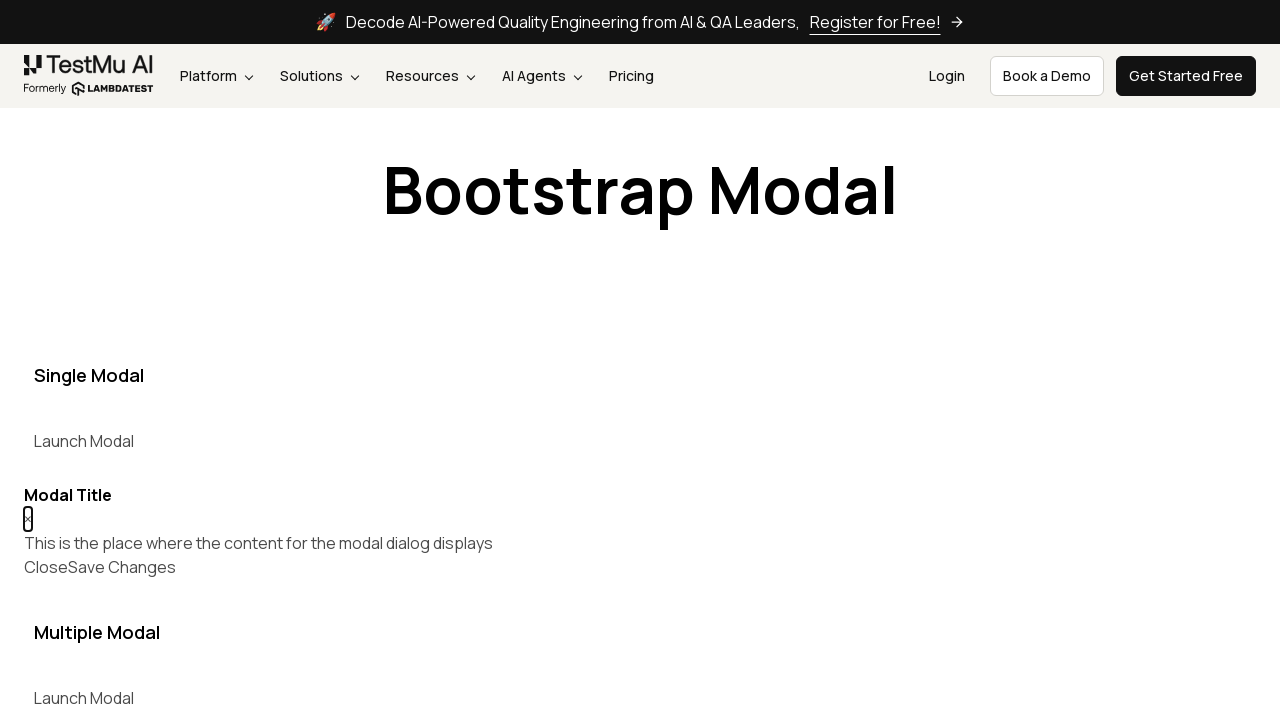

Clicked button to open bootstrap modal at (84, 441) on xpath=//button[@data-target='#myModal']
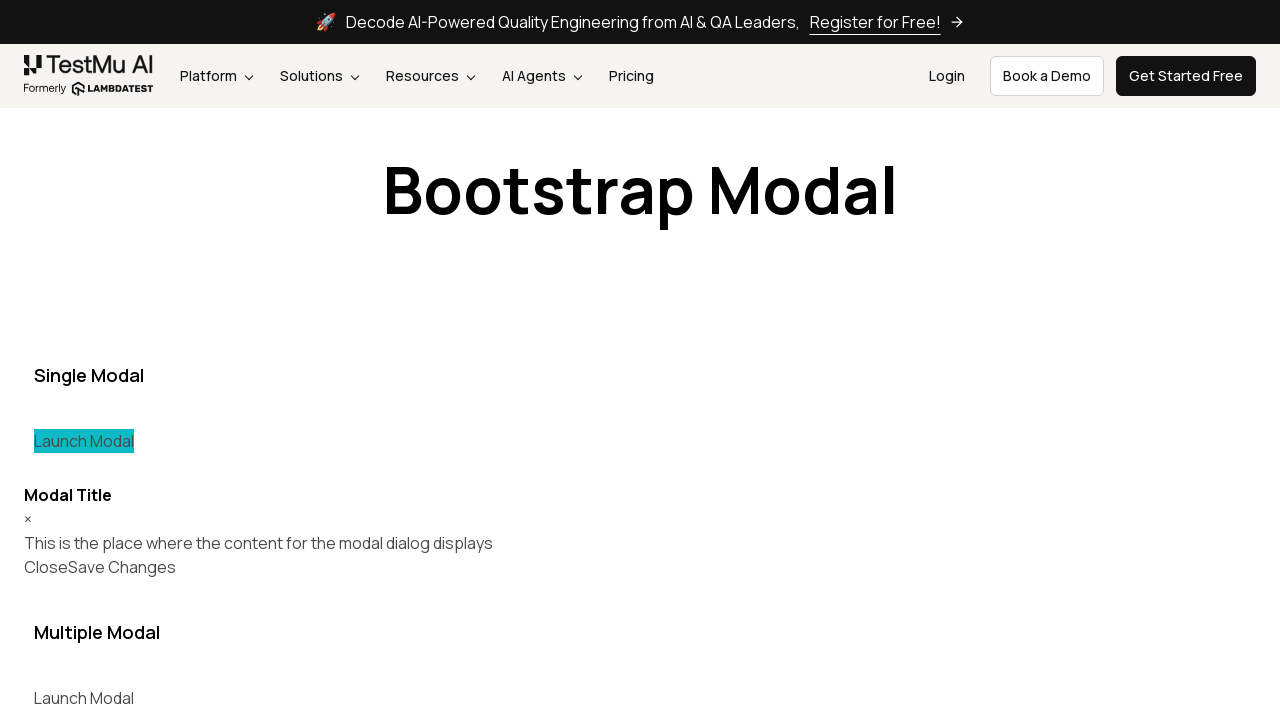

Waited for Save Changes button to become visible in modal
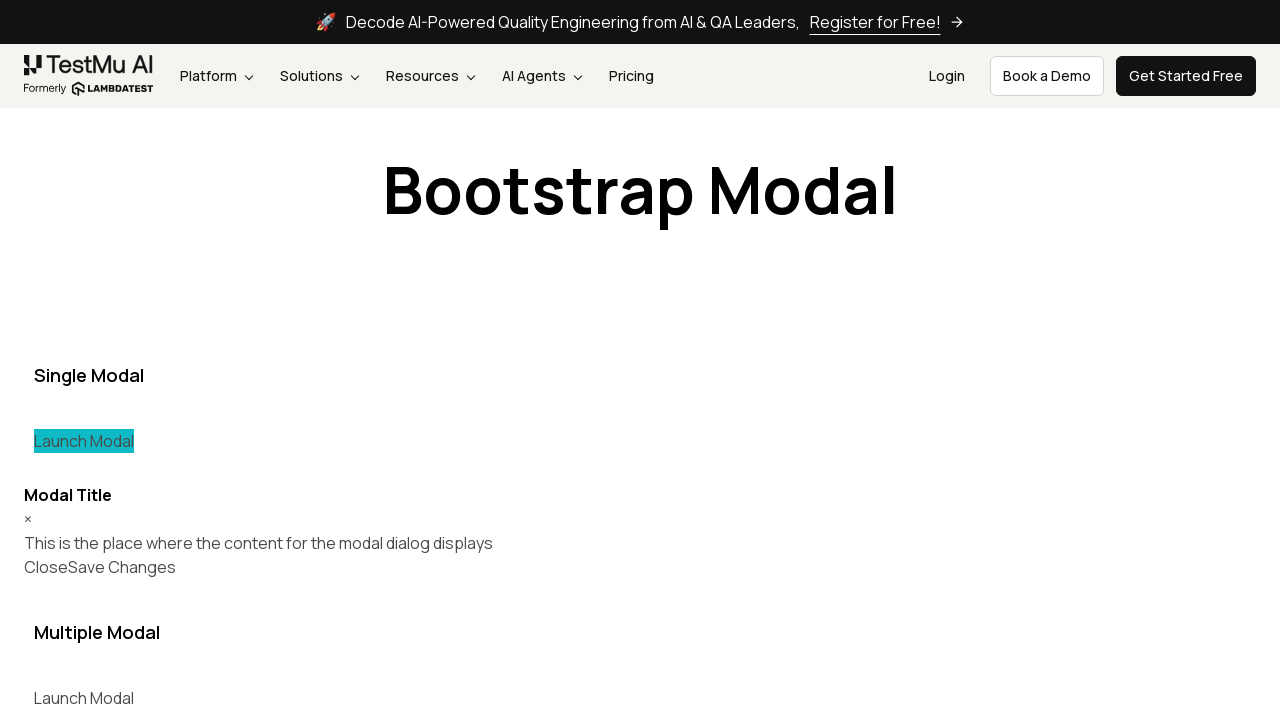

Clicked Save Changes button to submit modal at (122, 567) on (//button[text()='Save Changes'])[1]
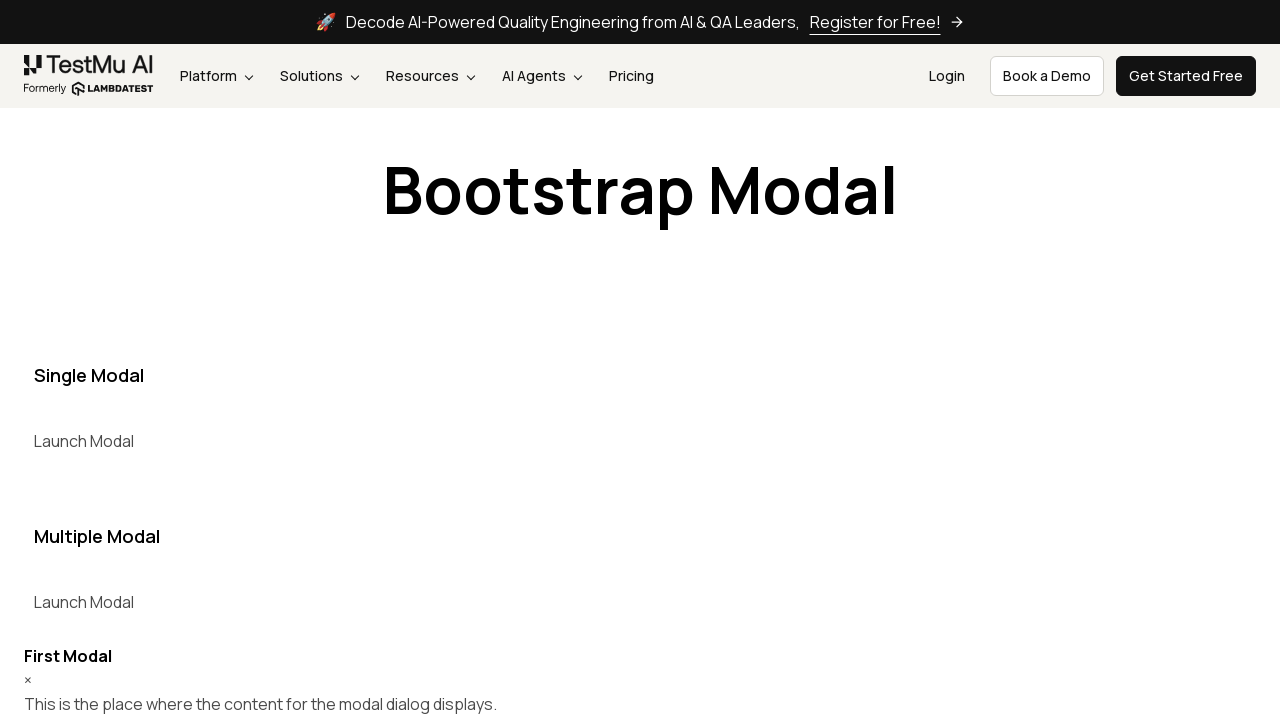

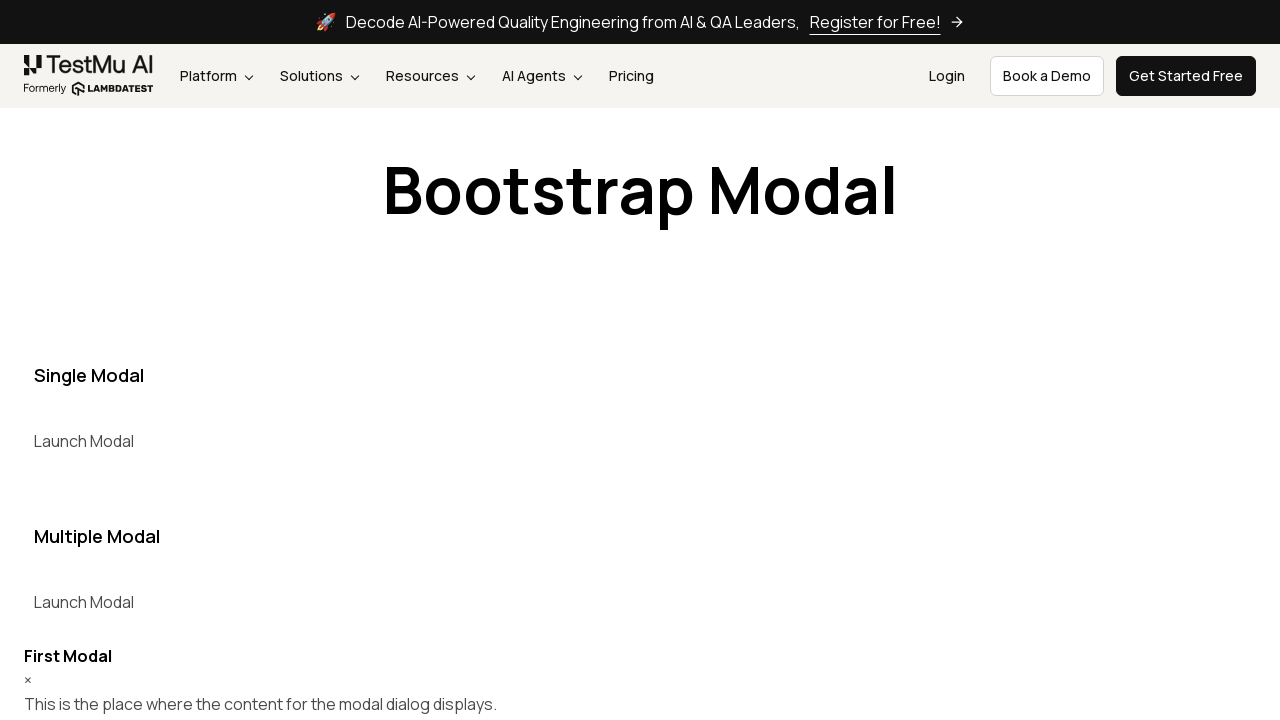